Clicks on the Checkboxes link from the homepage and validates navigation to the Checkboxes page

Starting URL: http://the-internet.herokuapp.com/

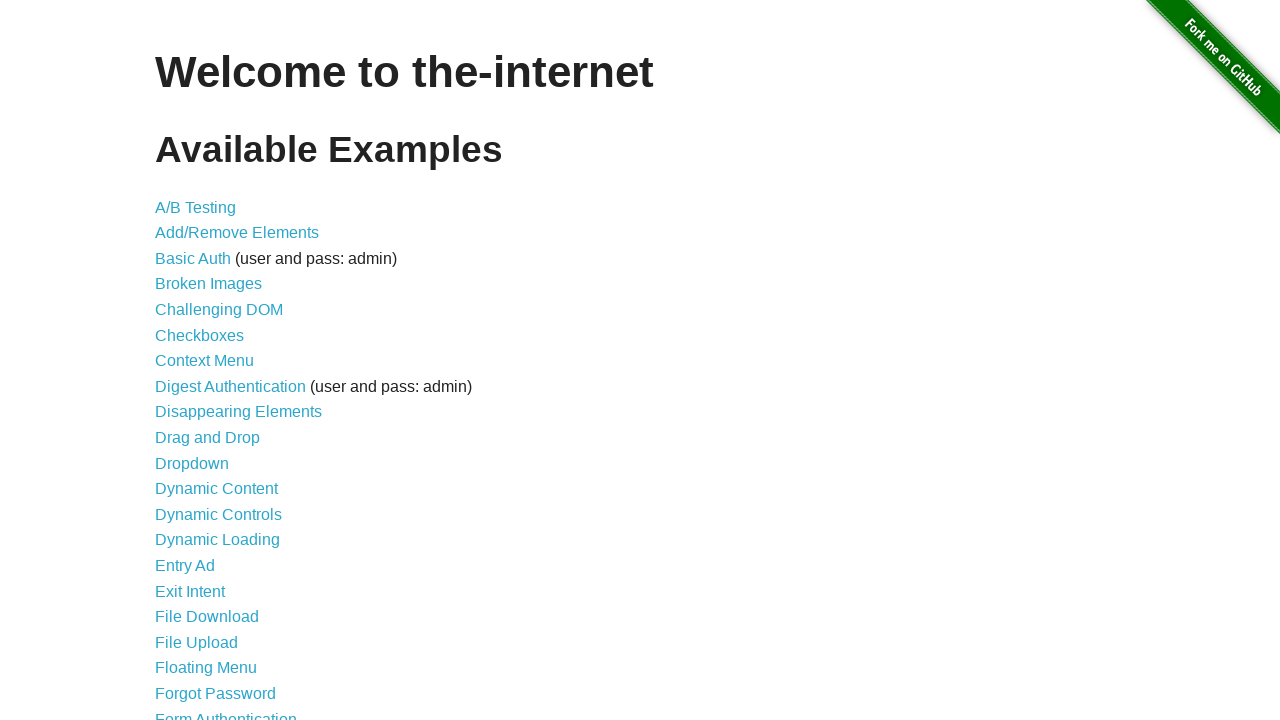

Clicked on Checkboxes link from homepage at (200, 335) on text=Checkboxes
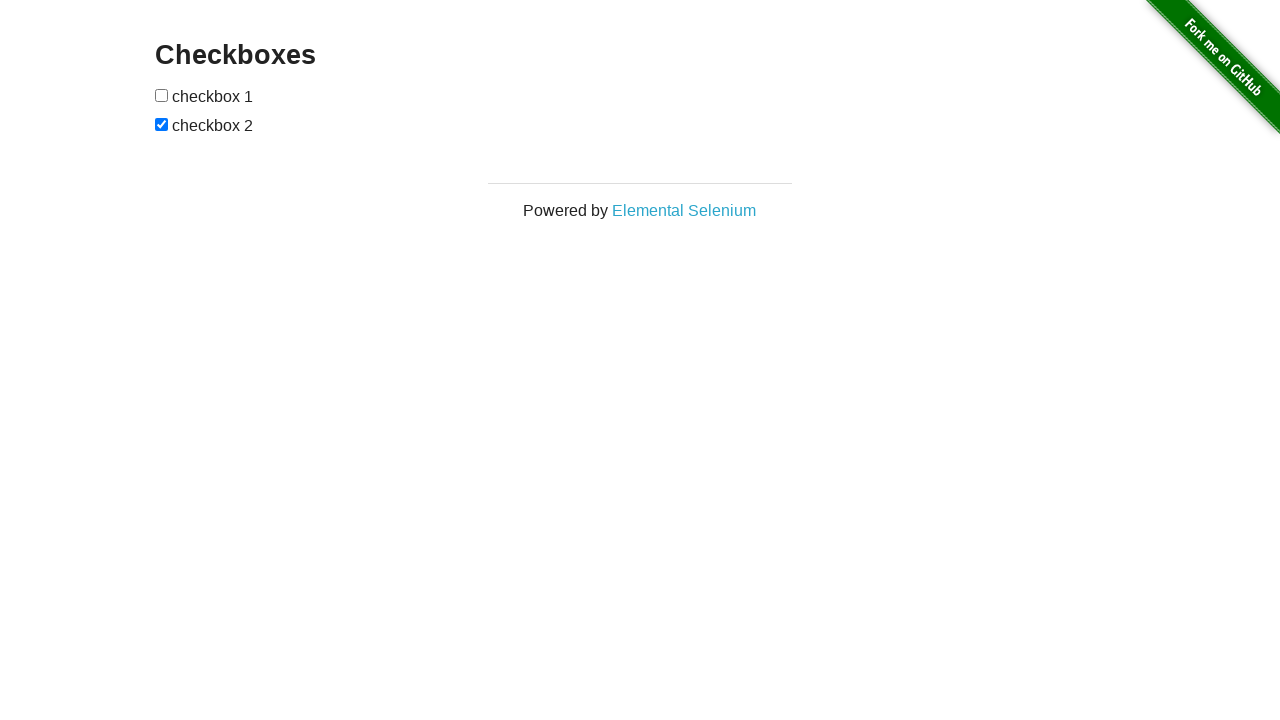

Checkboxes page h3 element loaded
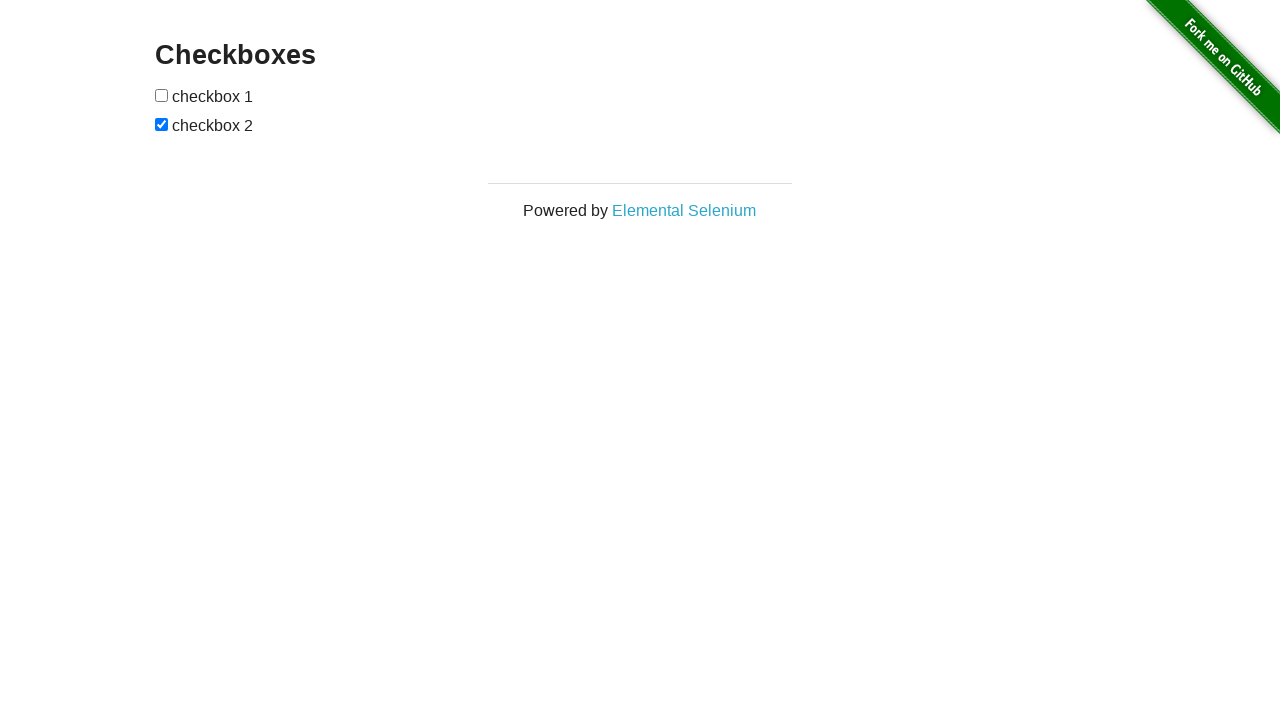

Located h3 element on Checkboxes page
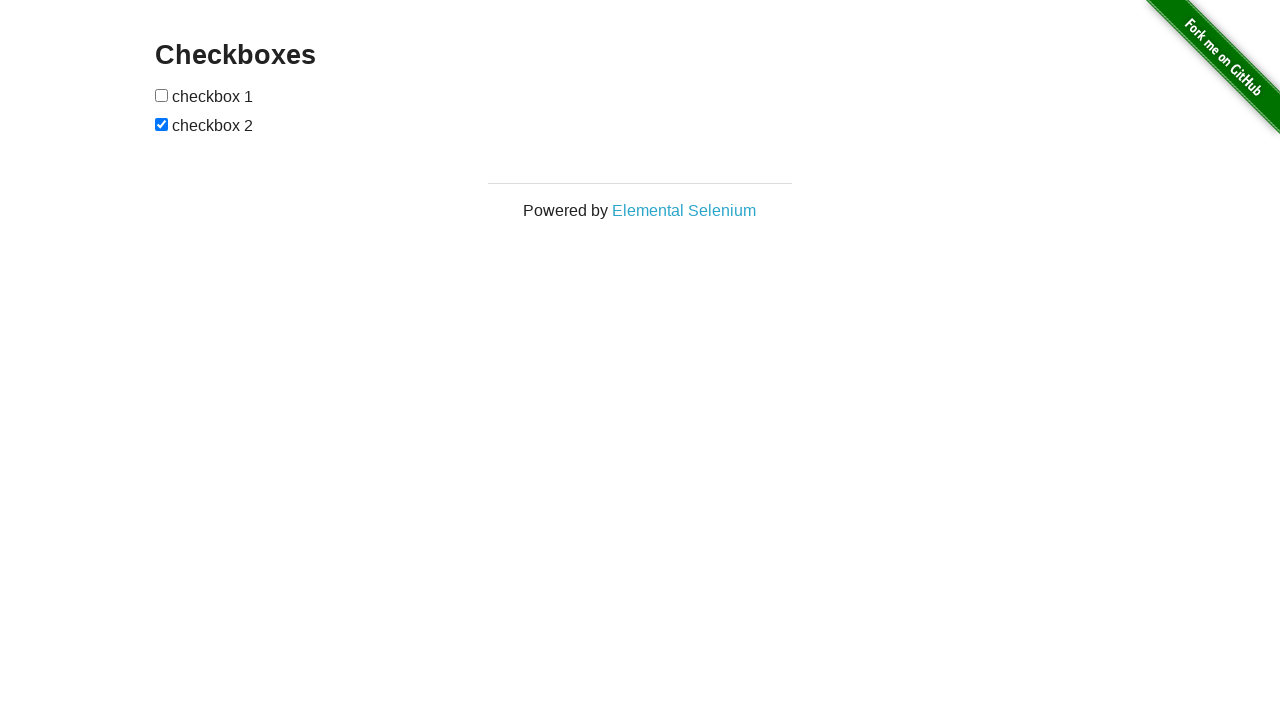

Validated h3 element contains 'Checkboxes' text
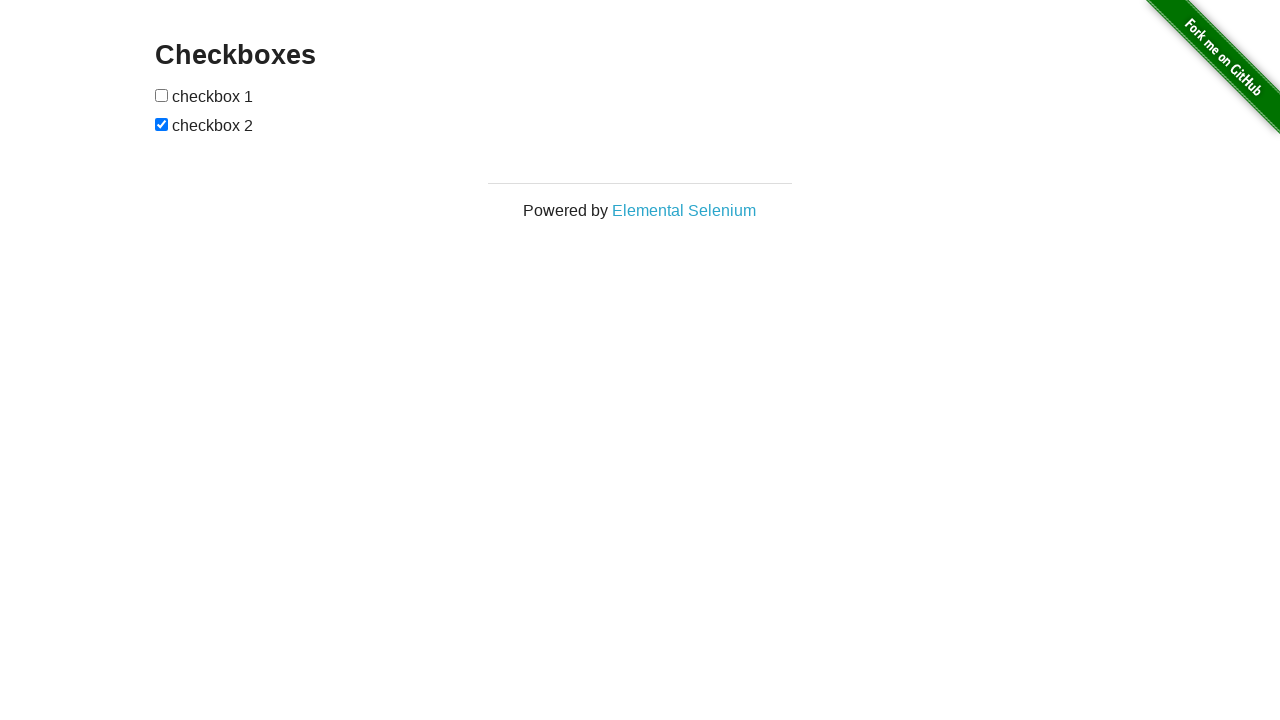

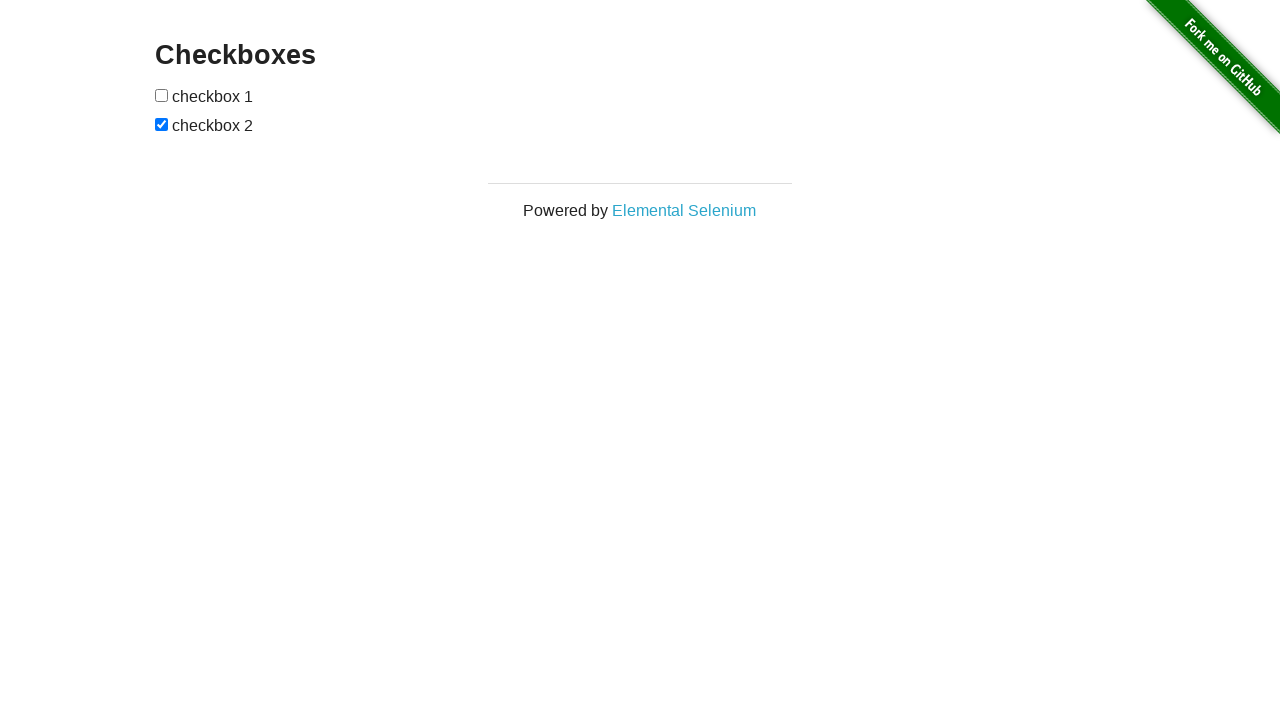